Tests that browser back button works correctly with filter navigation

Starting URL: https://demo.playwright.dev/todomvc

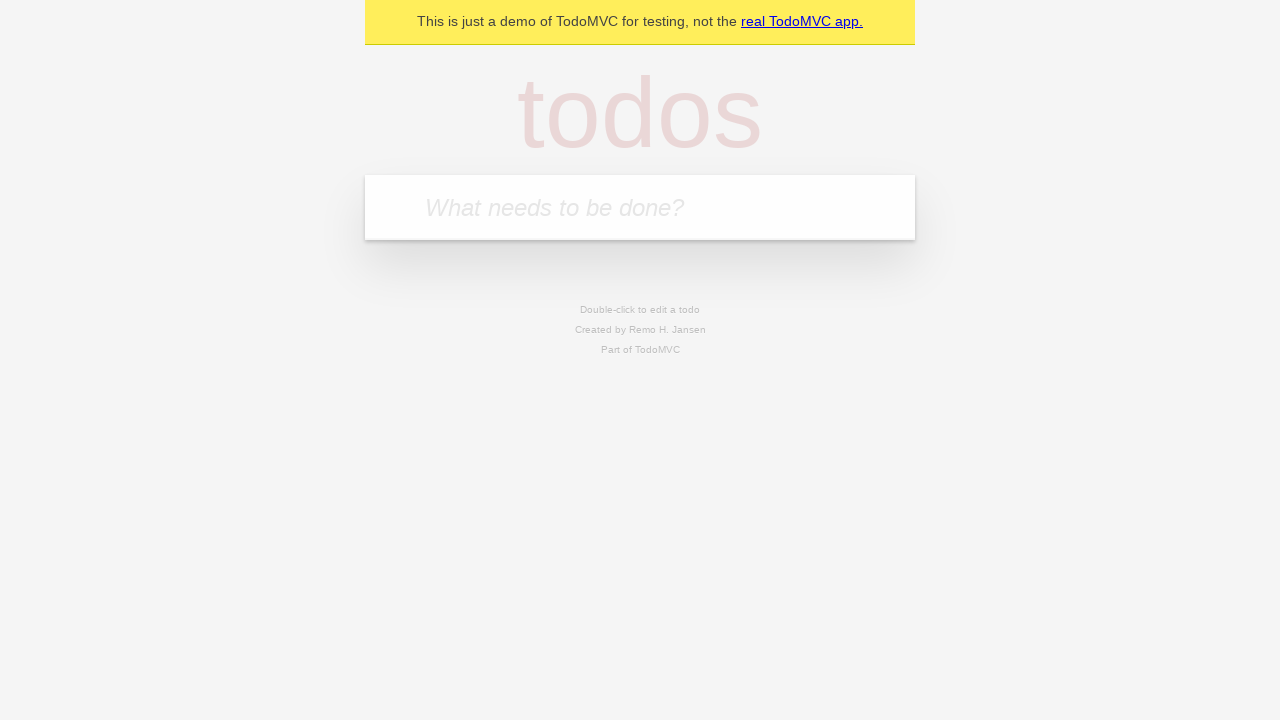

Filled new todo field with 'buy some cheese' on .new-todo
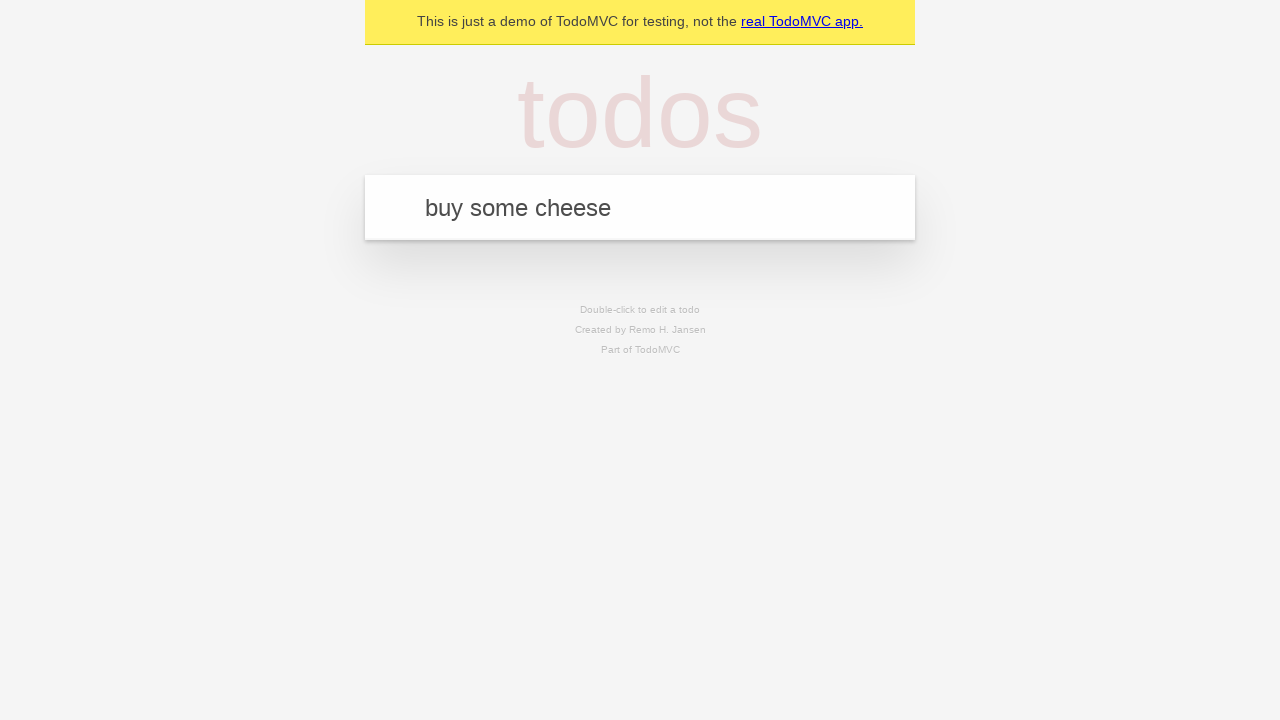

Pressed Enter to create first todo on .new-todo
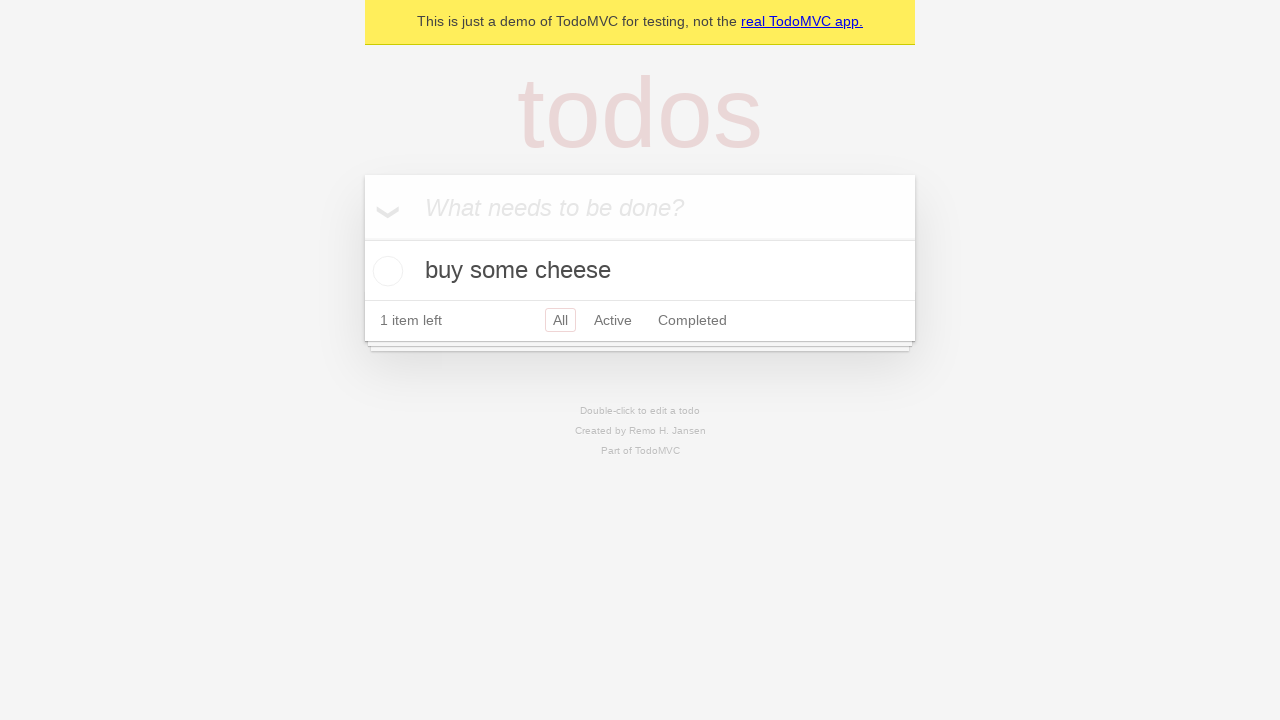

Filled new todo field with 'feed the cat' on .new-todo
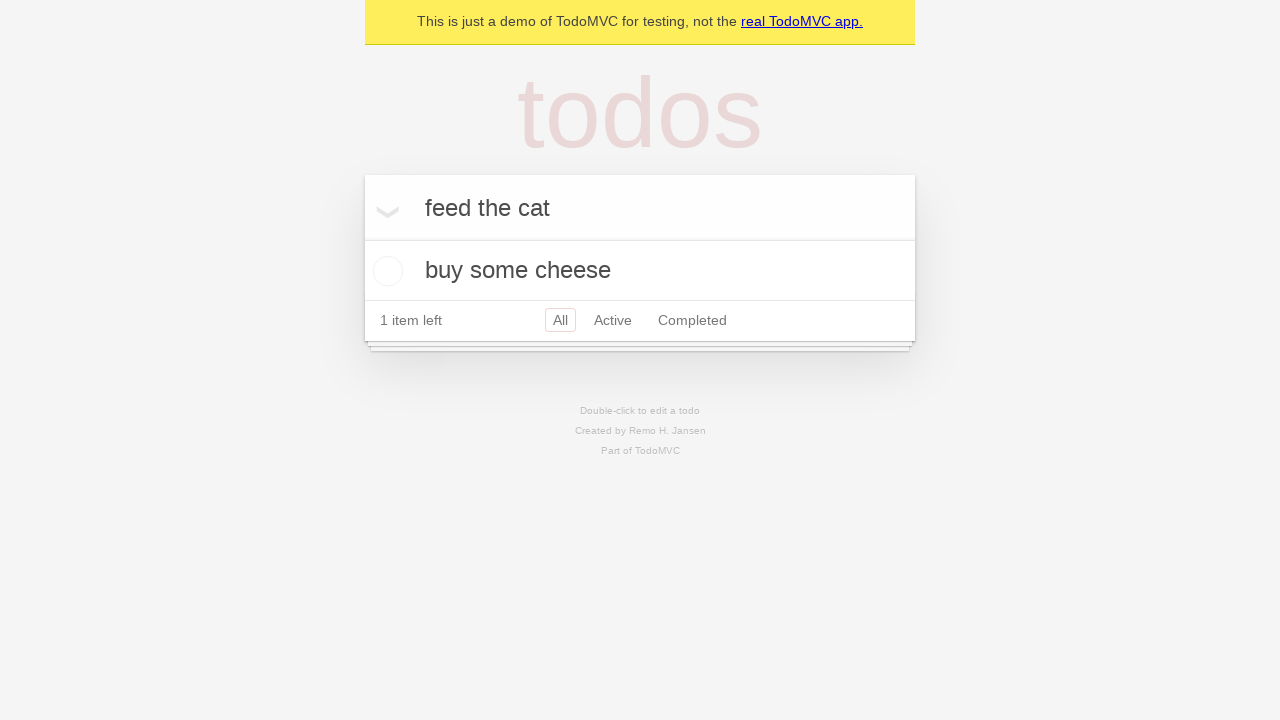

Pressed Enter to create second todo on .new-todo
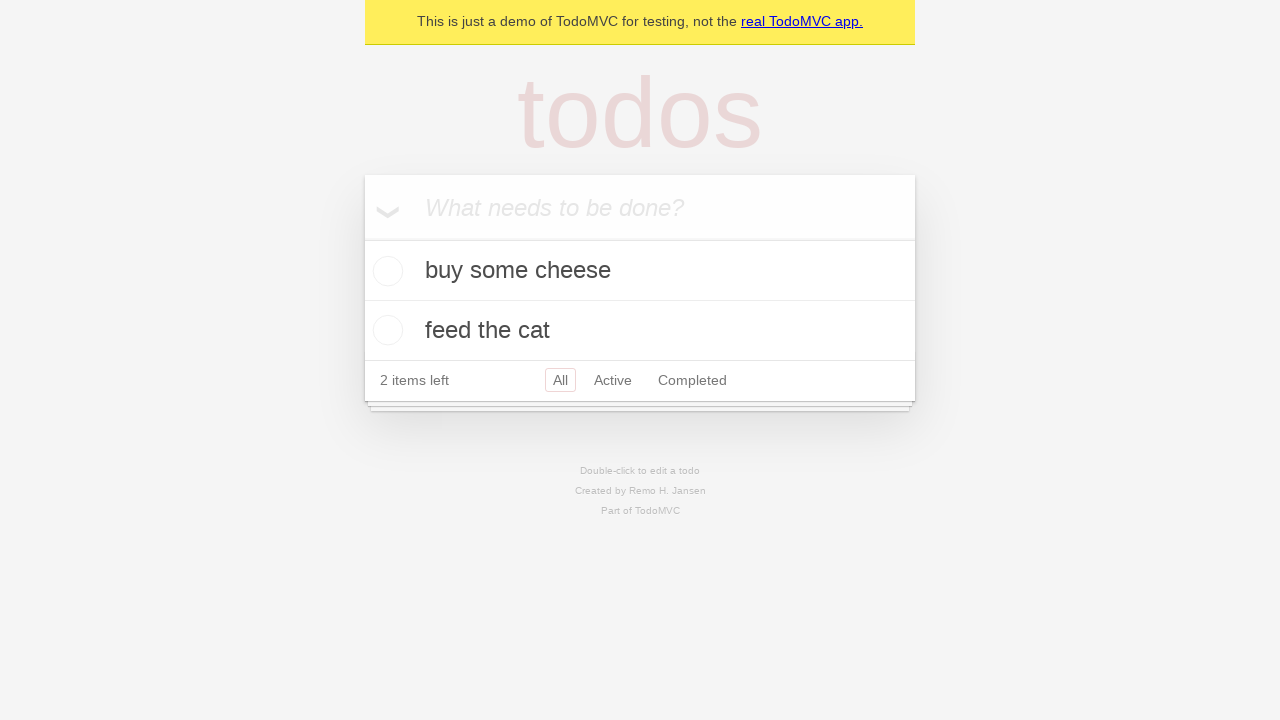

Filled new todo field with 'book a doctors appointment' on .new-todo
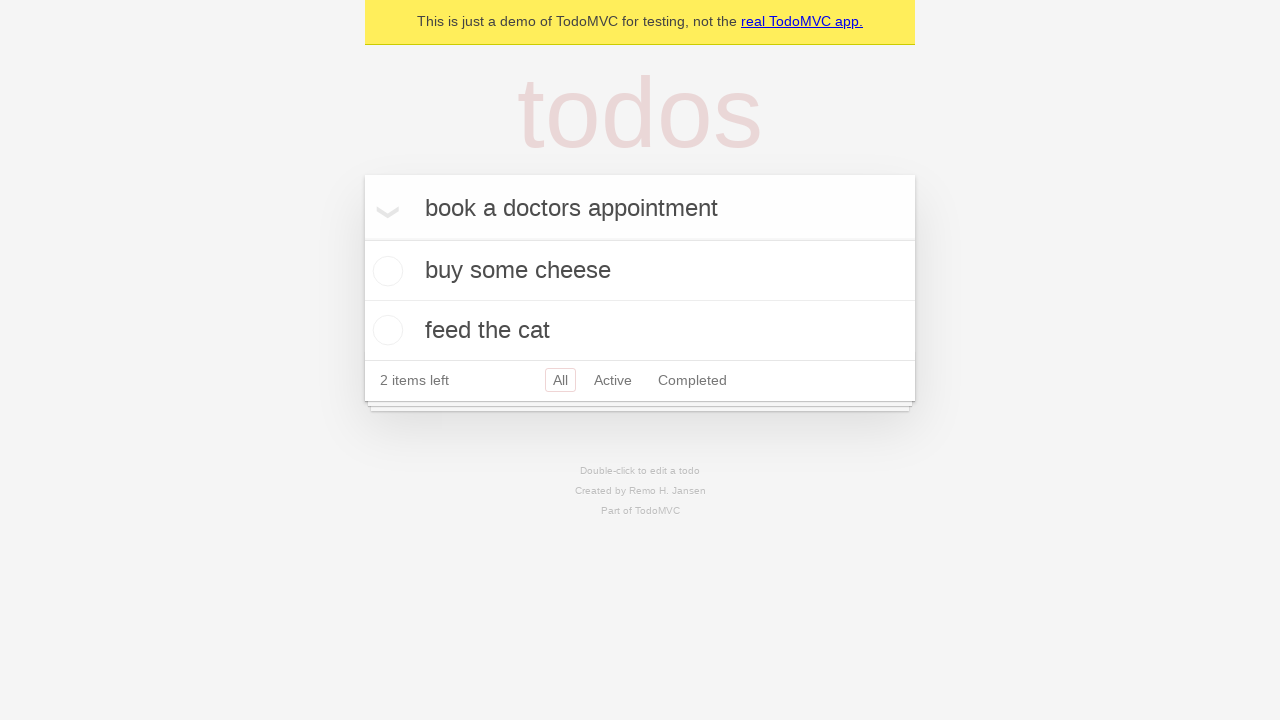

Pressed Enter to create third todo on .new-todo
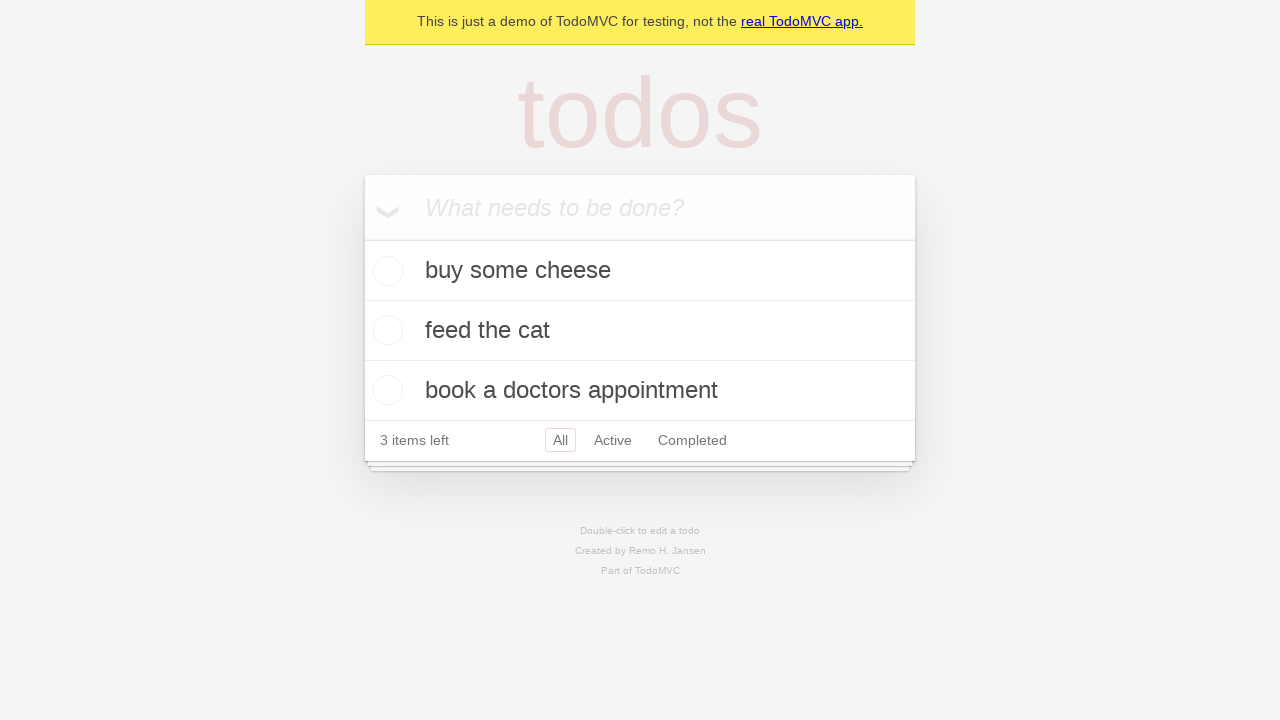

Marked second todo item as completed at (385, 330) on .todo-list li .toggle >> nth=1
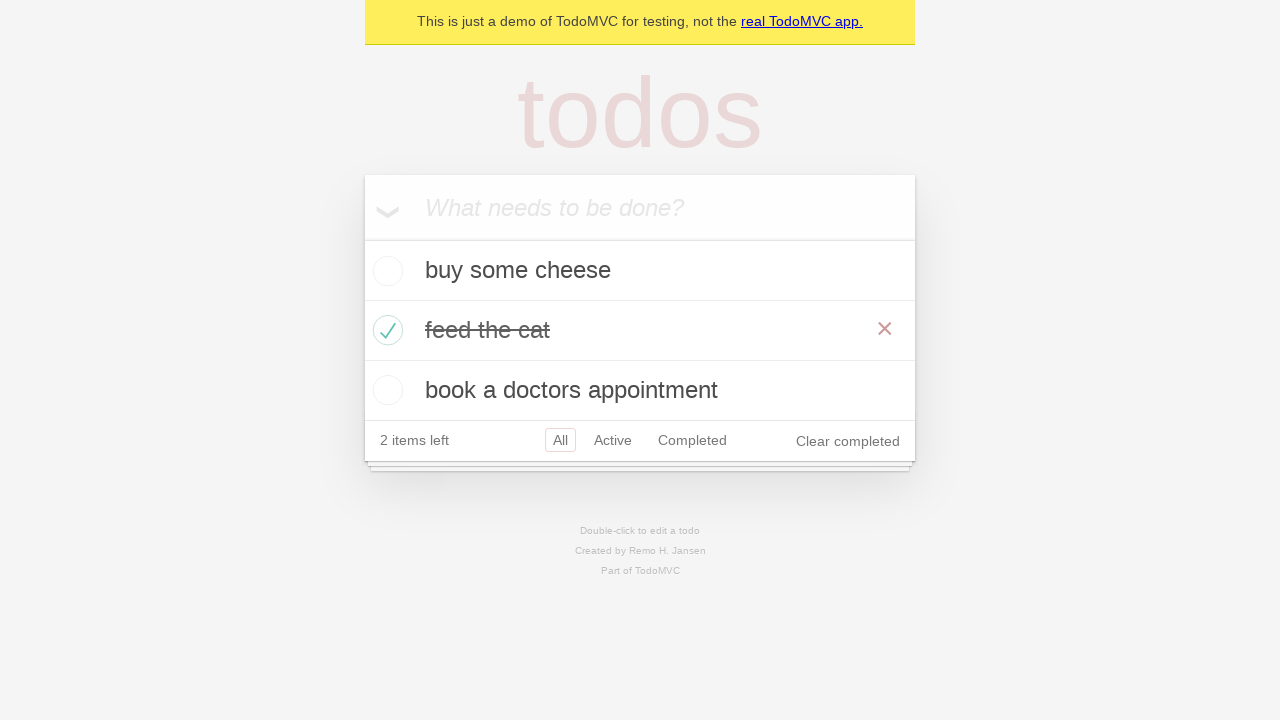

Clicked 'All' filter at (560, 440) on .filters >> text=All
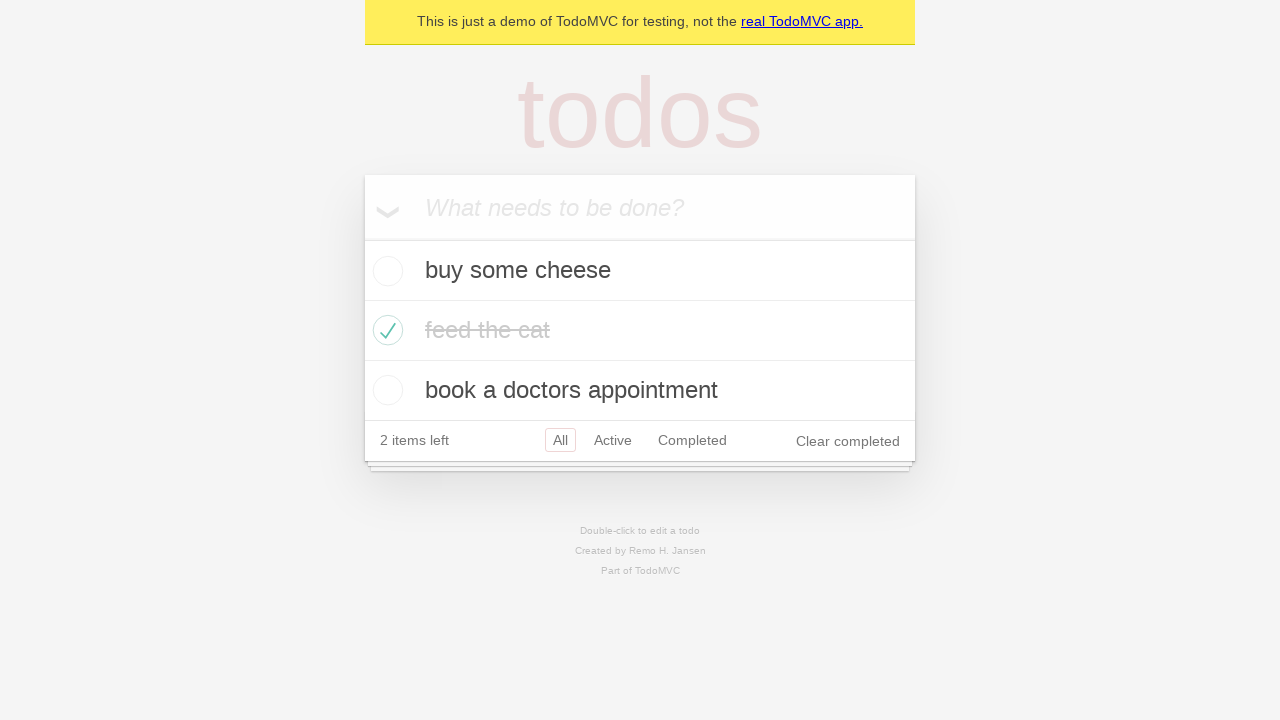

Clicked 'Active' filter at (613, 440) on .filters >> text=Active
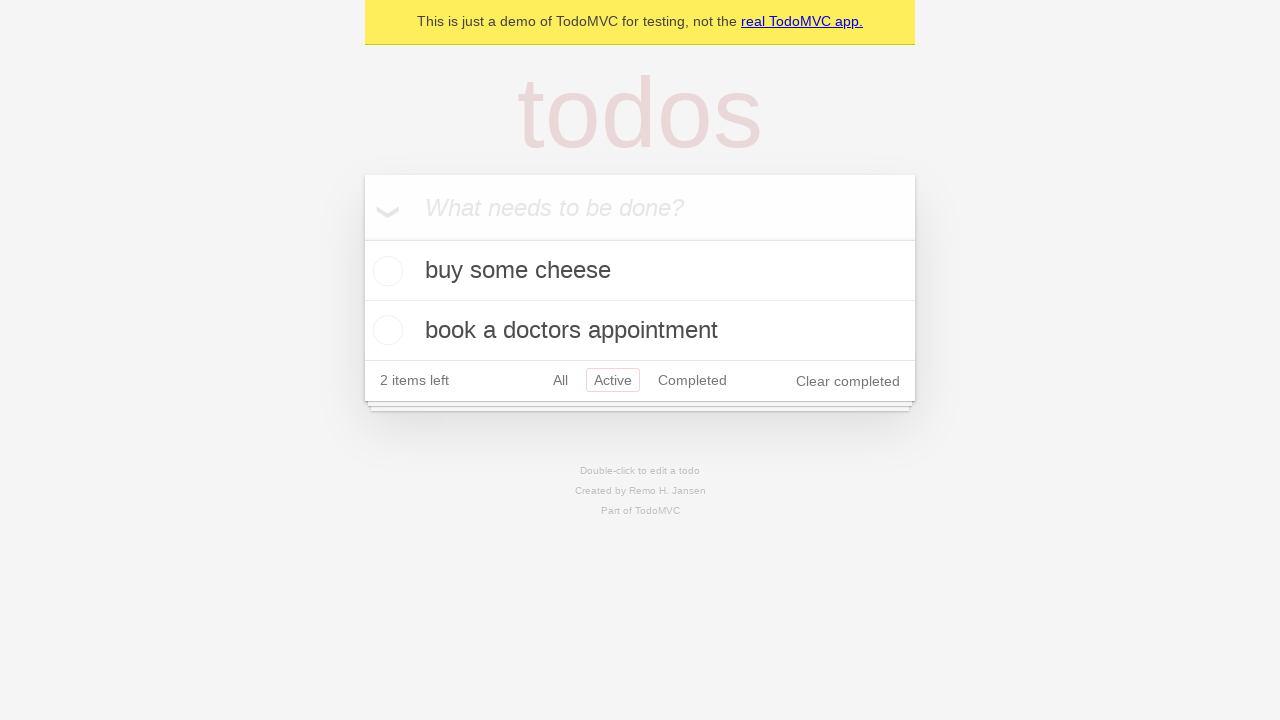

Clicked 'Completed' filter at (692, 380) on .filters >> text=Completed
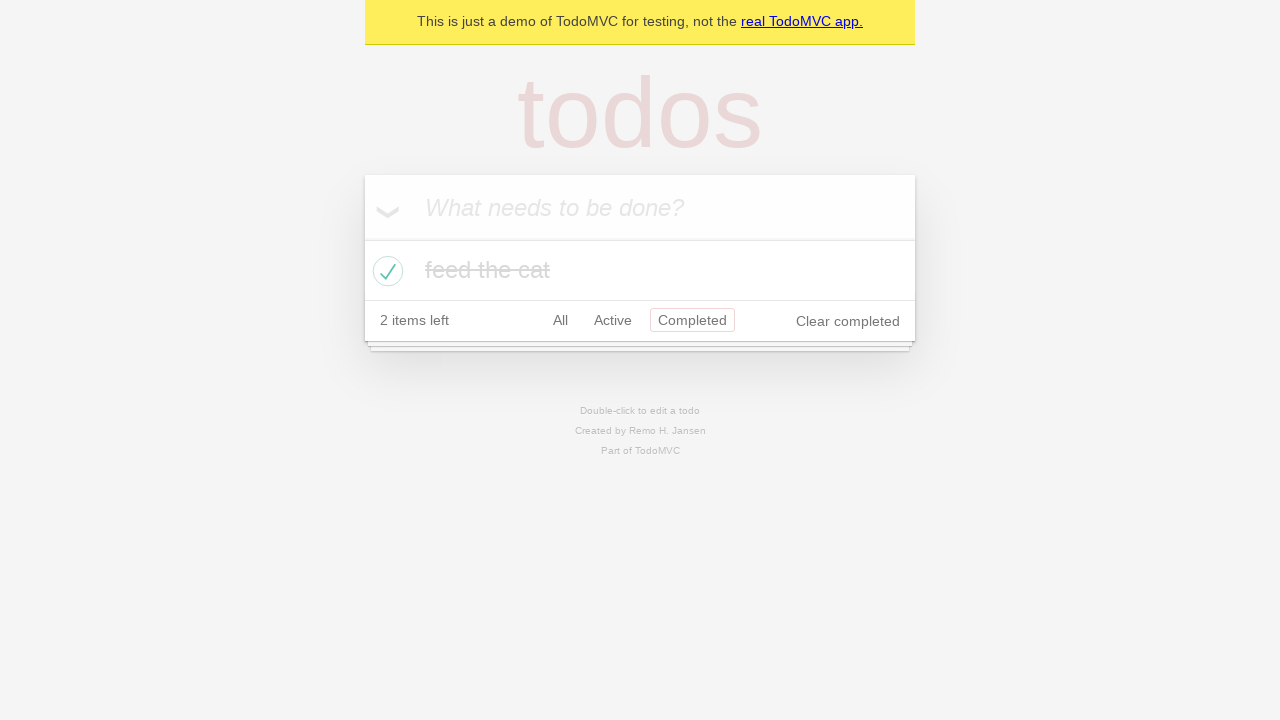

Navigated back to 'Active' filter using browser back button
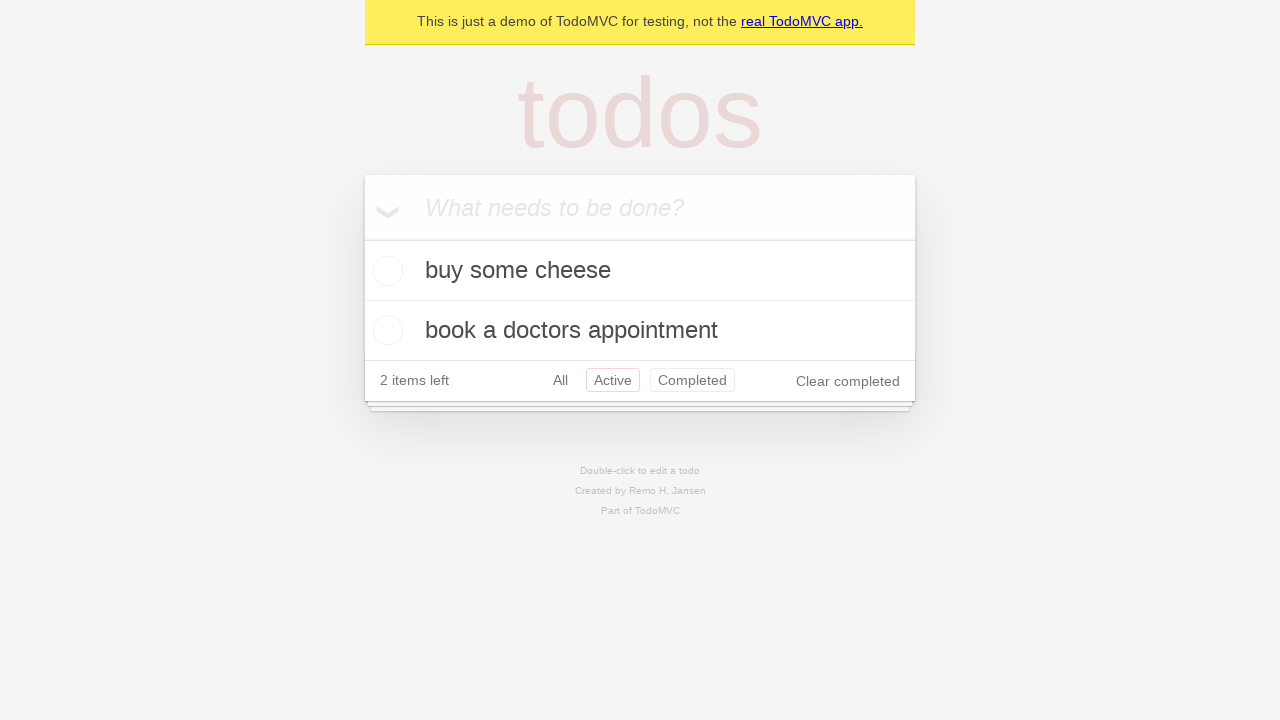

Navigated back to 'All' filter using browser back button
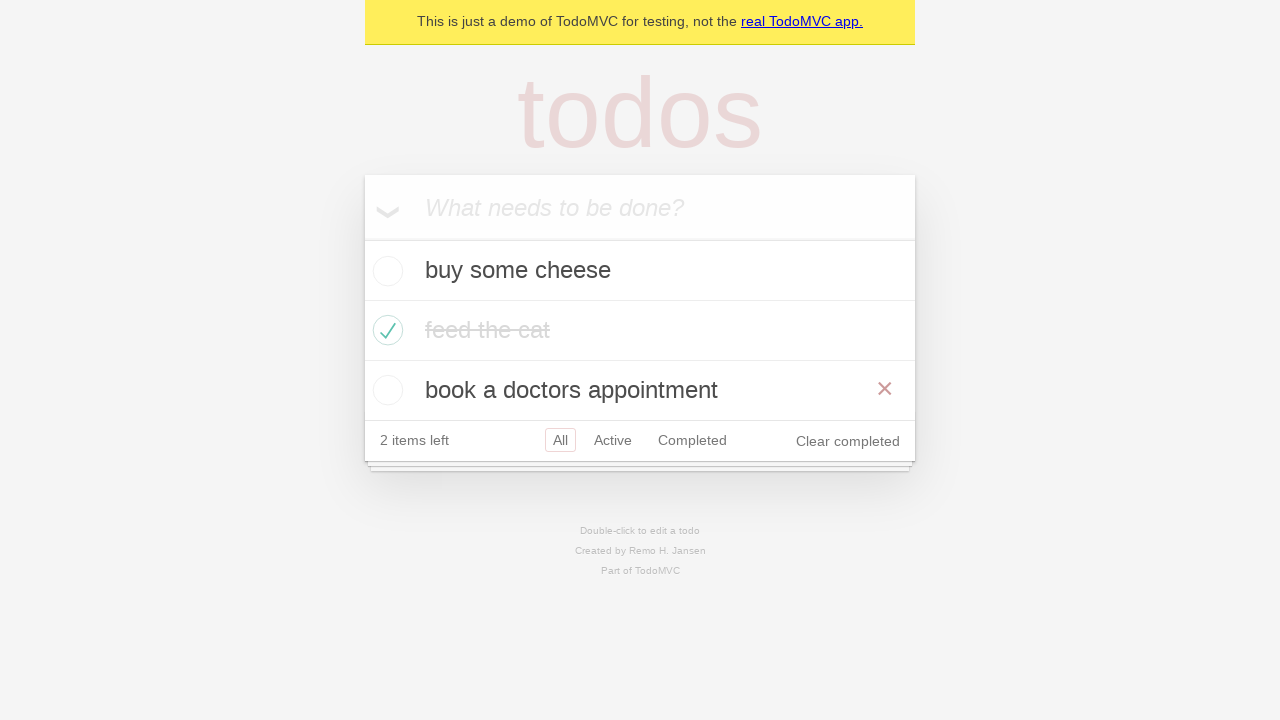

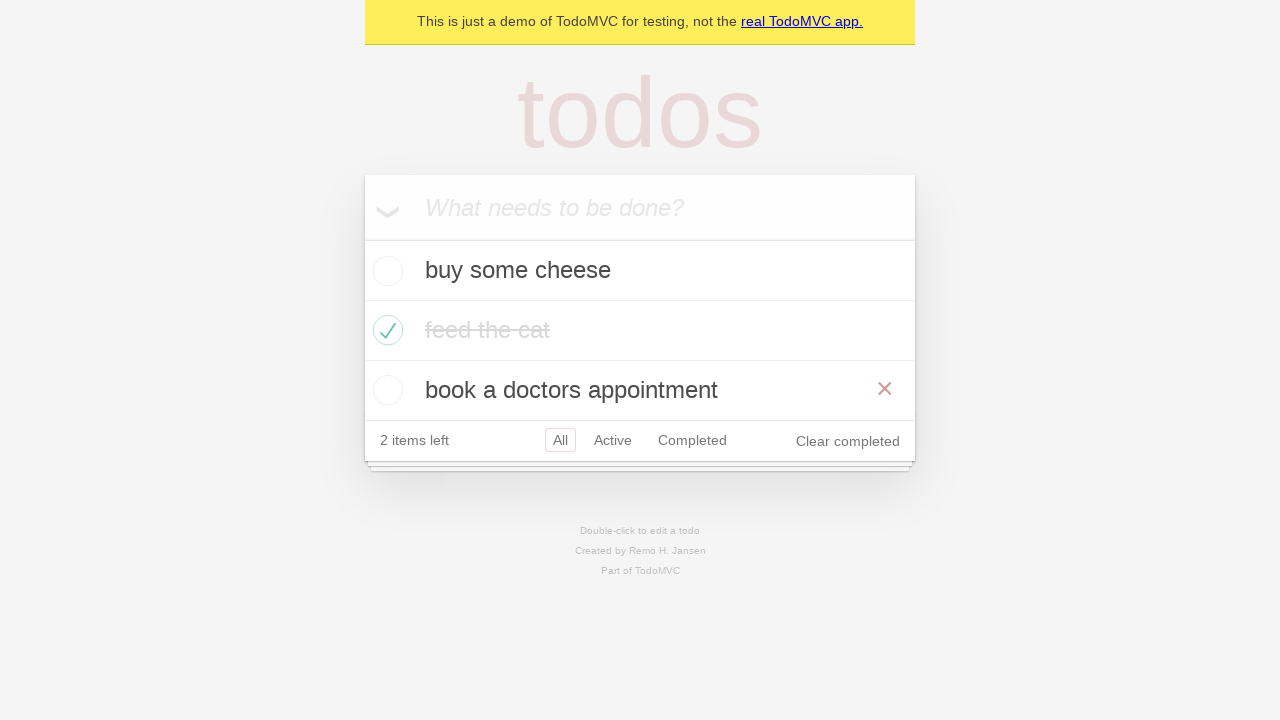